Tests radio button functionality by clicking on a round trip radio button and verifying that a related div element becomes enabled (style attribute changes to indicate visibility/enabled state).

Starting URL: https://rahulshettyacademy.com/dropdownsPractise/

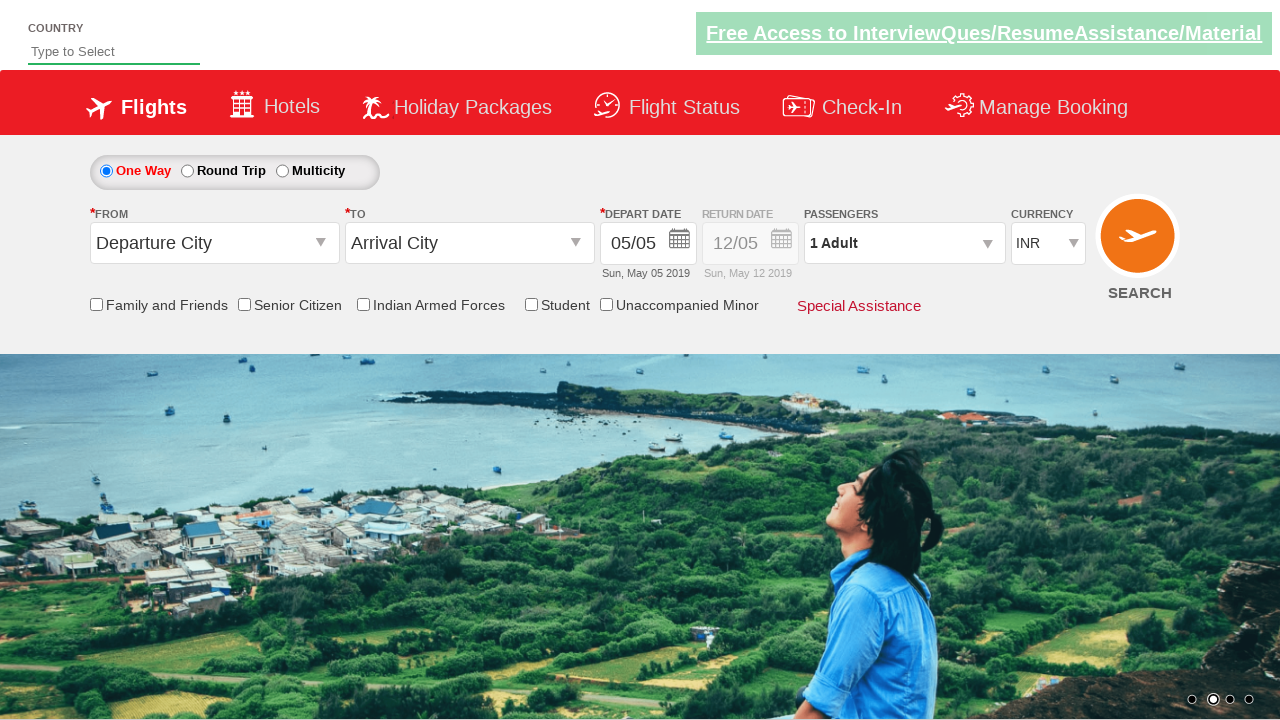

Retrieved initial style attribute of Div1 element
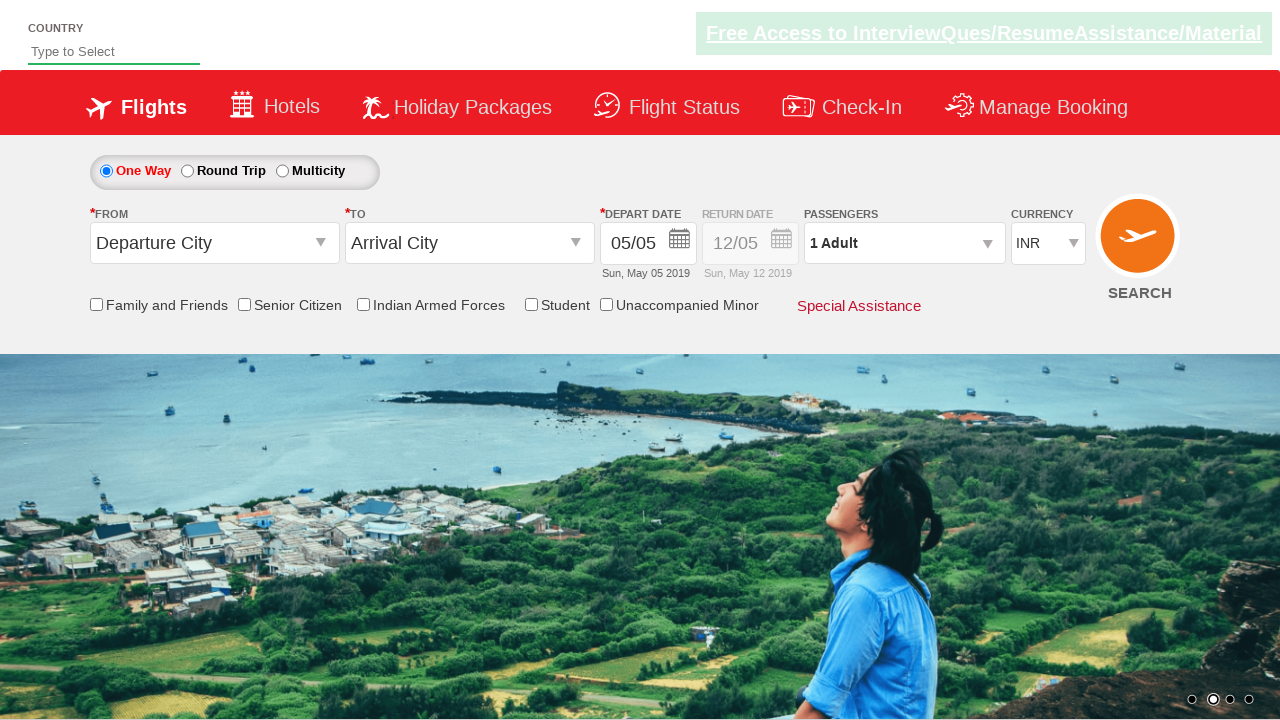

Clicked on round trip radio button at (187, 171) on #ctl00_mainContent_rbtnl_Trip_1
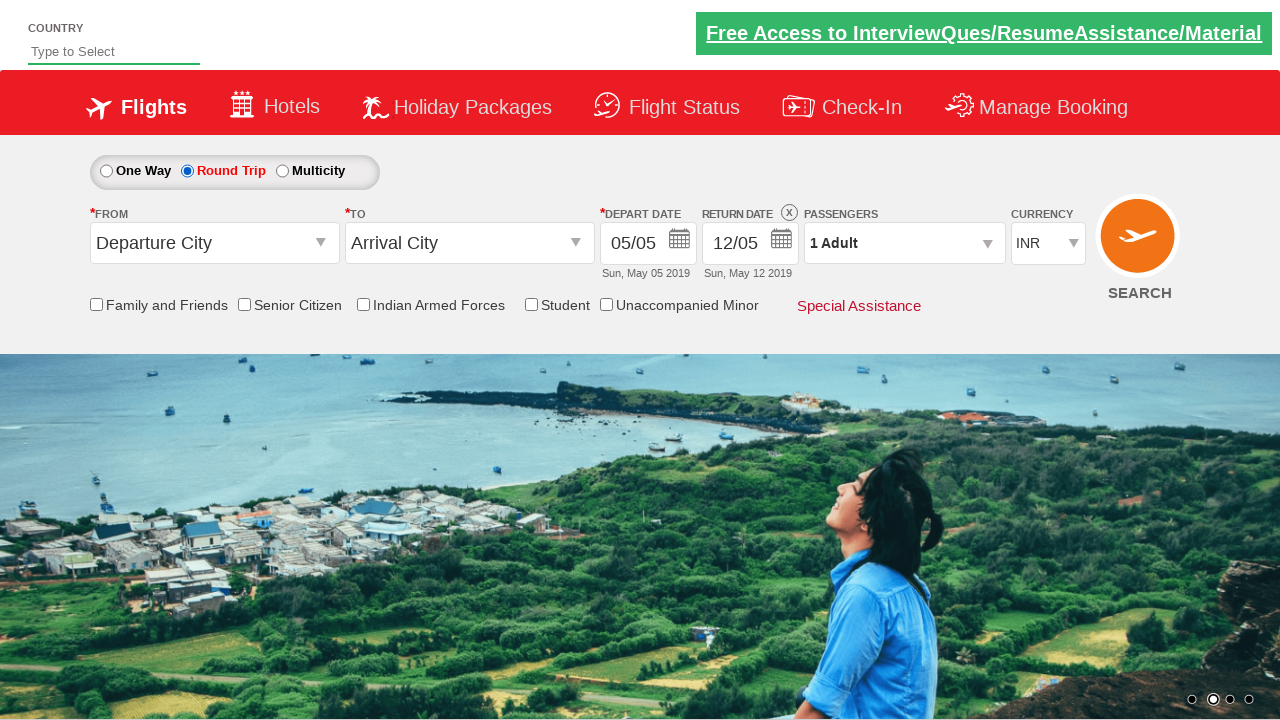

Retrieved updated style attribute of Div1 element after radio button click
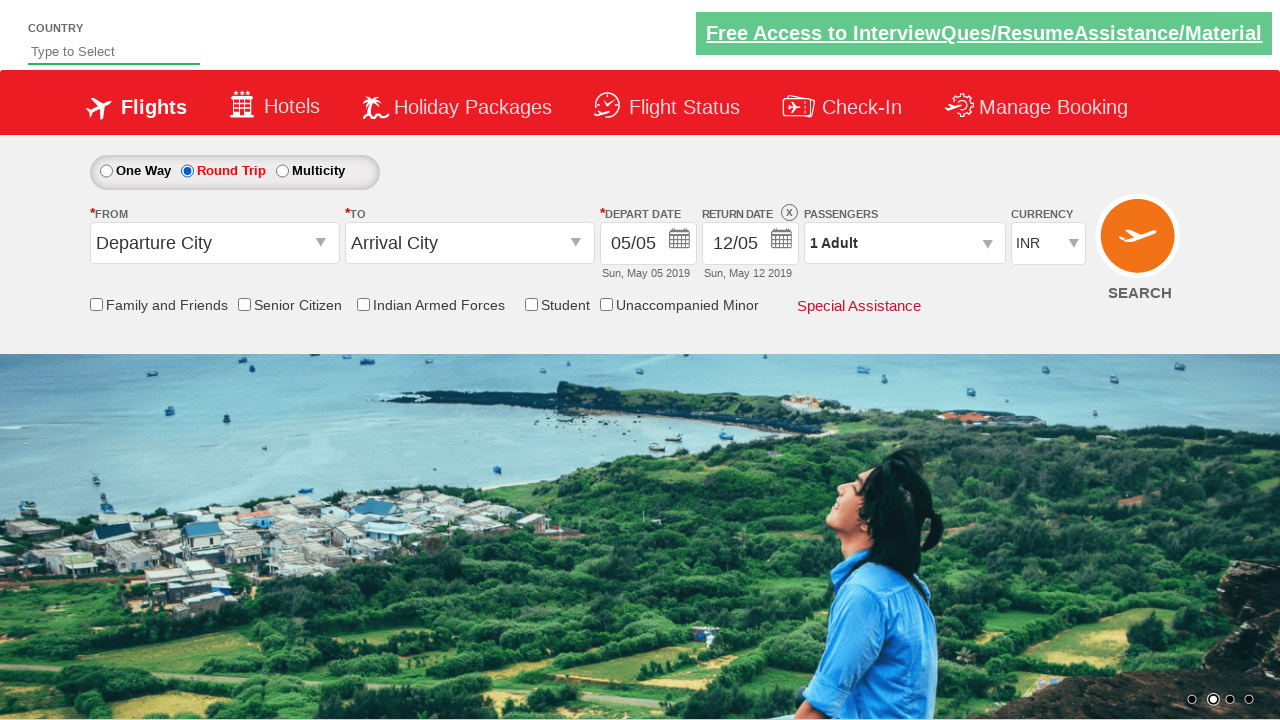

Verified Div1 element is enabled - style attribute contains '1' for opacity
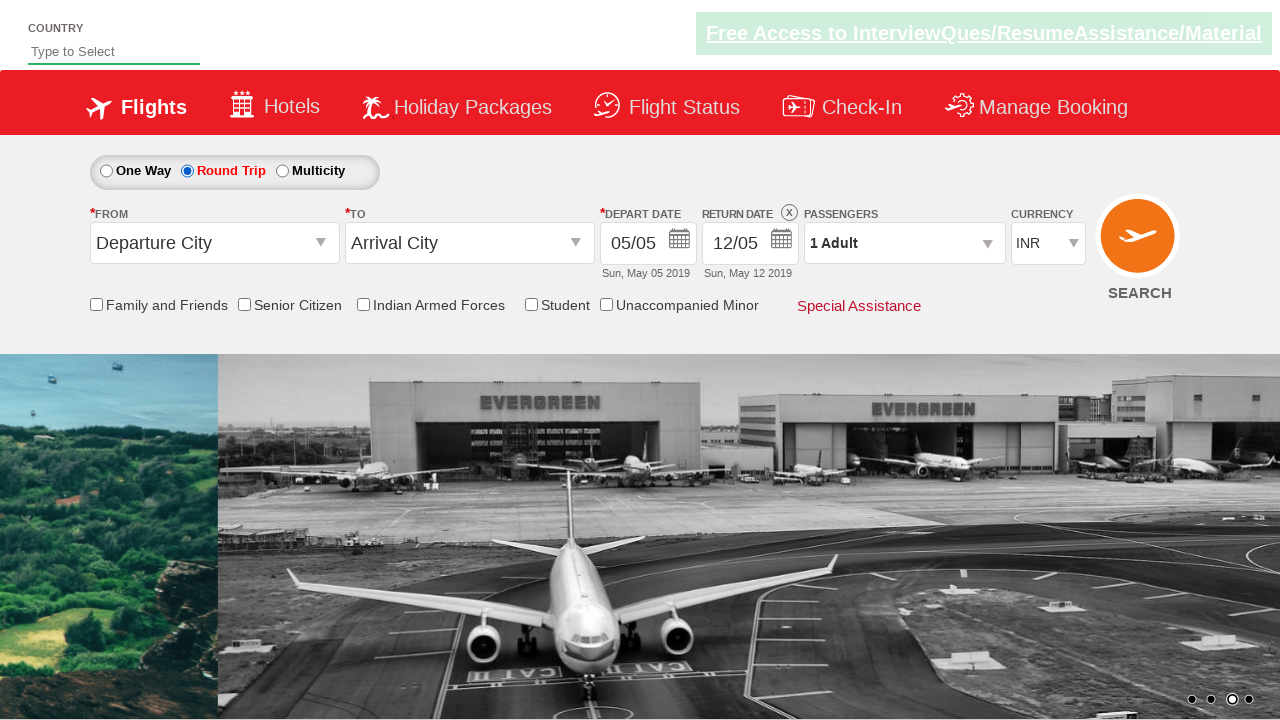

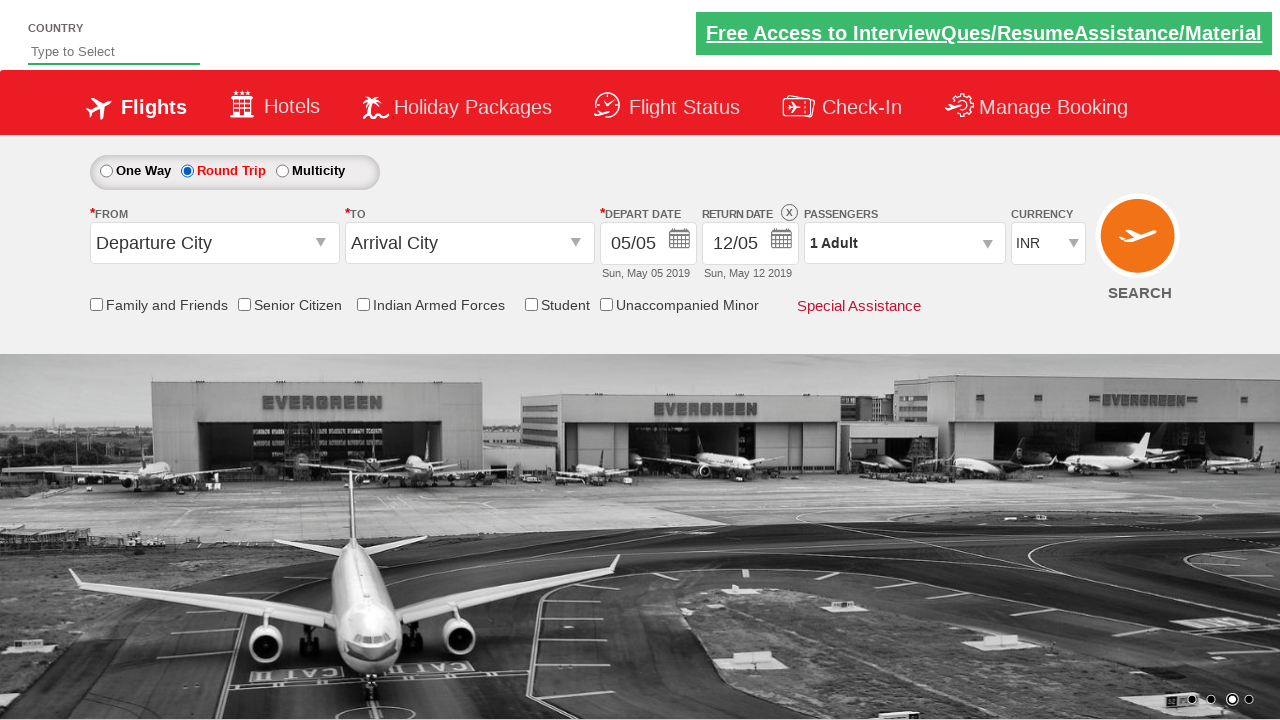